Tests clicking a button with specific CSS classes multiple times and handling the alert dialog that appears after each click

Starting URL: http://uitestingplayground.com/classattr

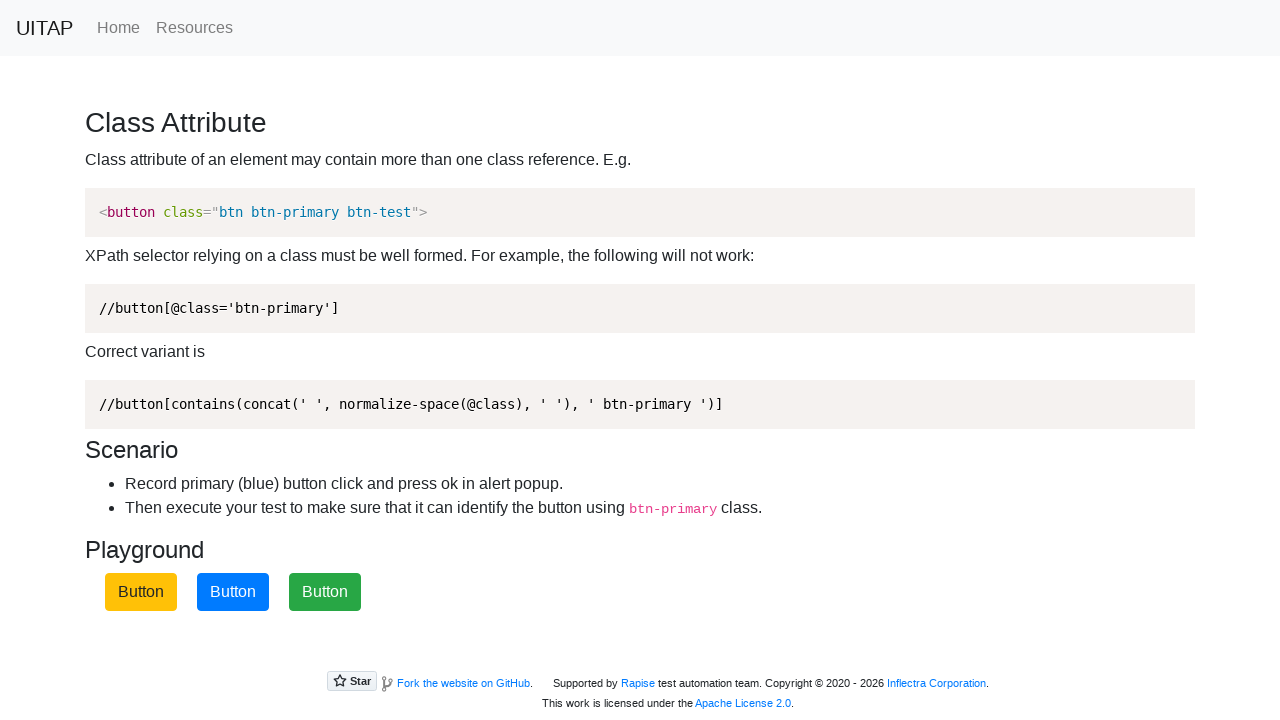

Navigated to Class Attribute test page
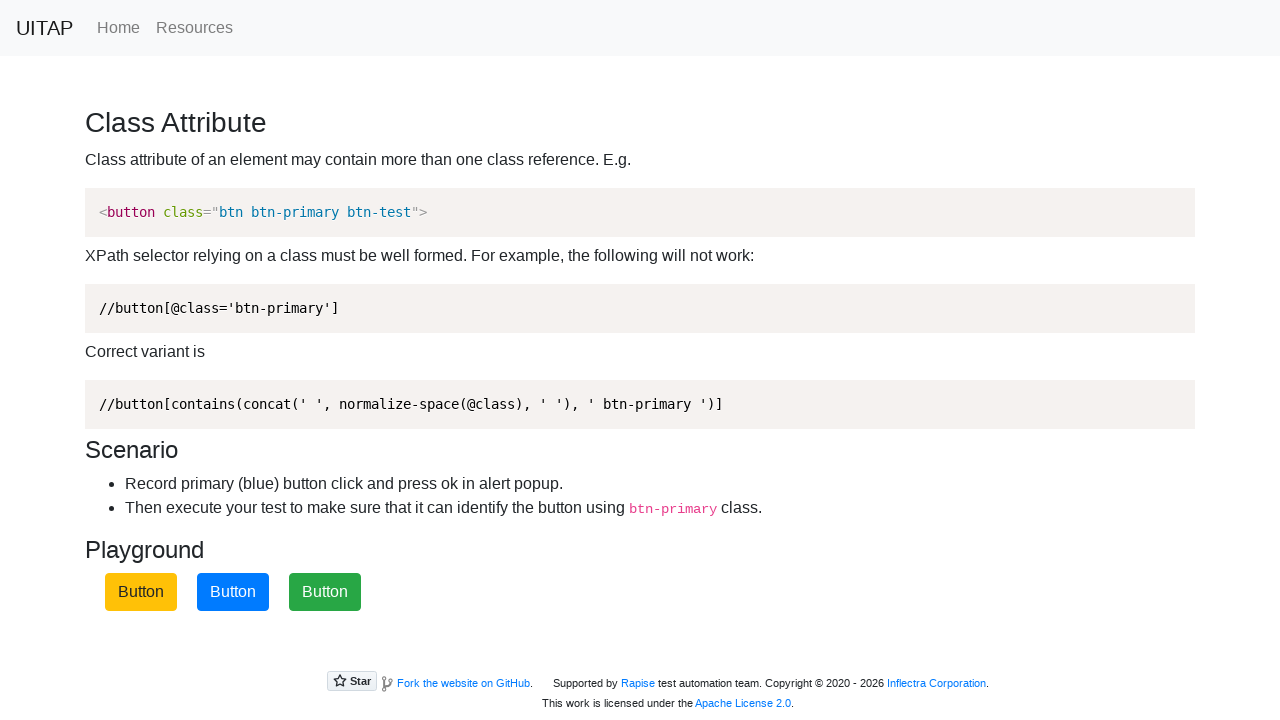

Clicked button with class 'btn-primary btn-test' (iteration 1) at (233, 592) on button.btn-primary.btn-test
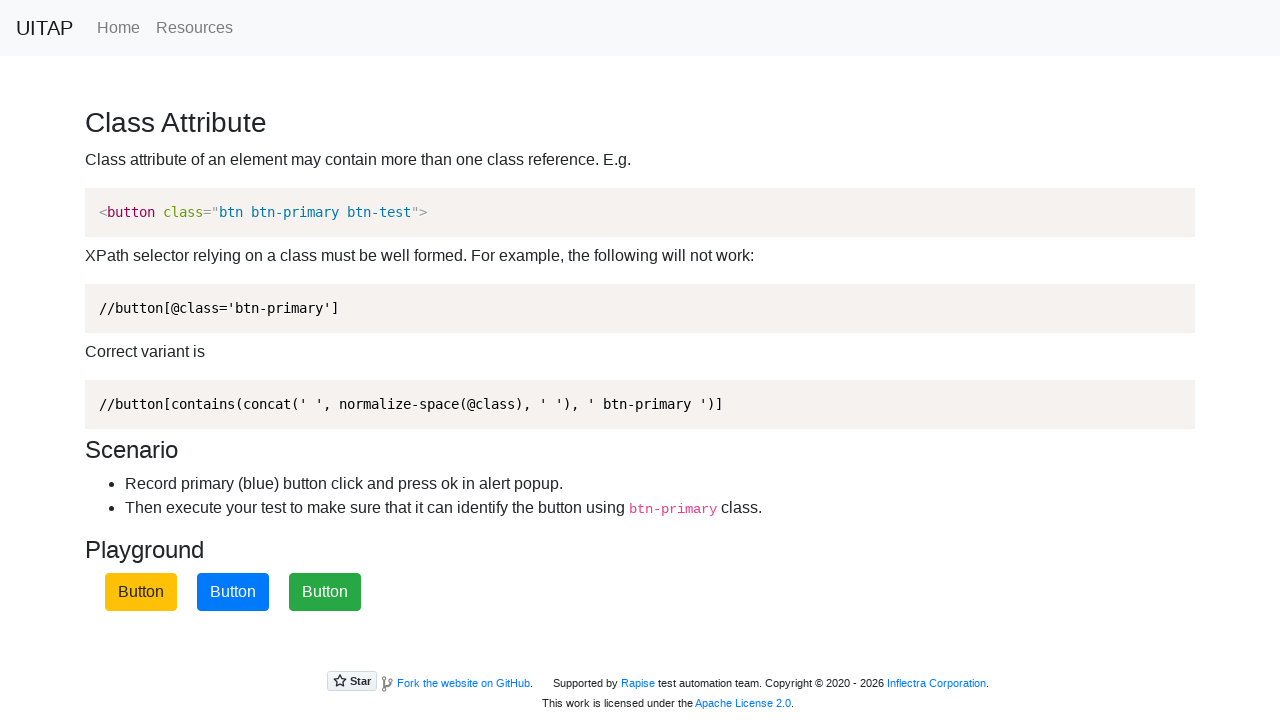

Set up dialog handler to accept alert (iteration 1)
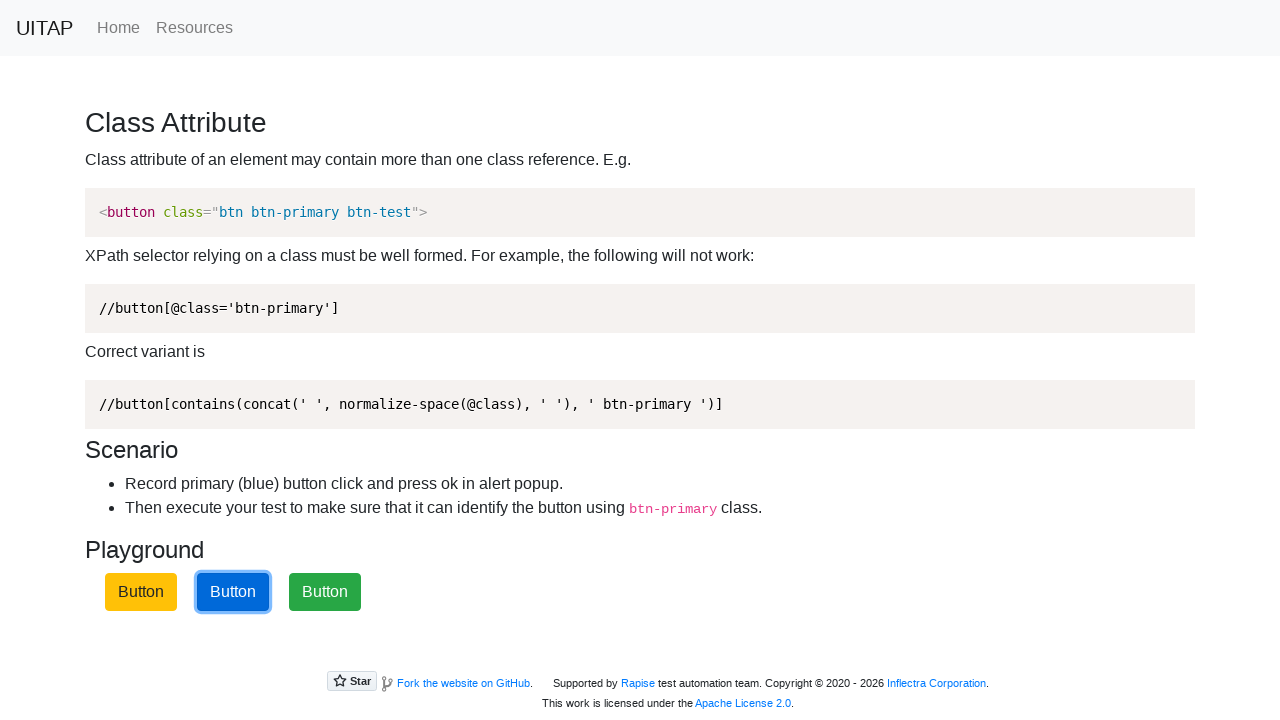

Waited 500ms for dialog to process (iteration 1)
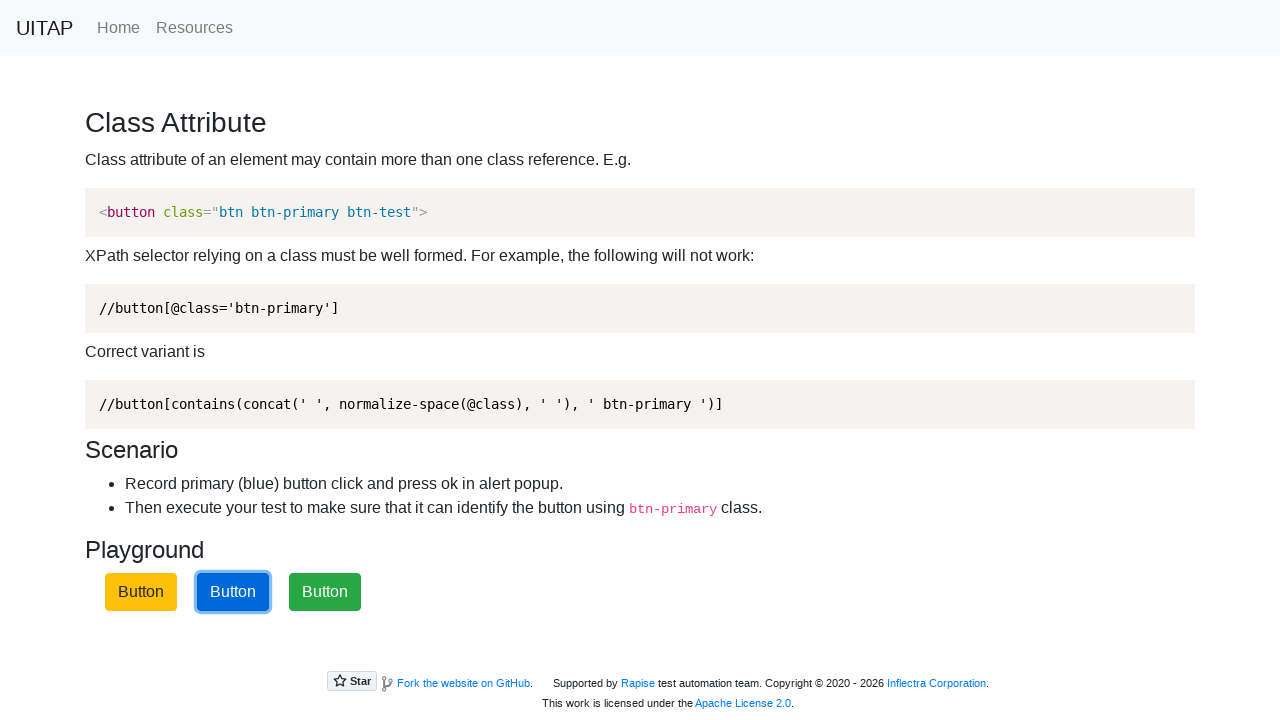

Clicked button with class 'btn-primary btn-test' (iteration 2) at (233, 592) on button.btn-primary.btn-test
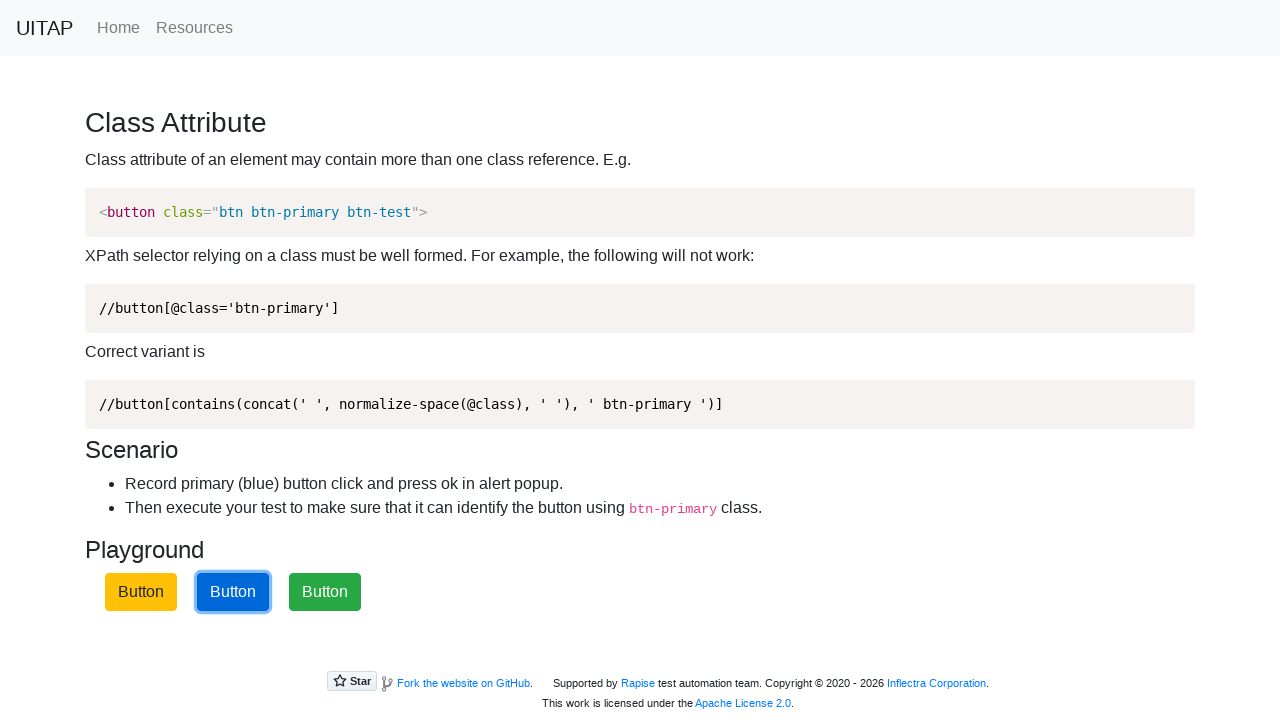

Set up dialog handler to accept alert (iteration 2)
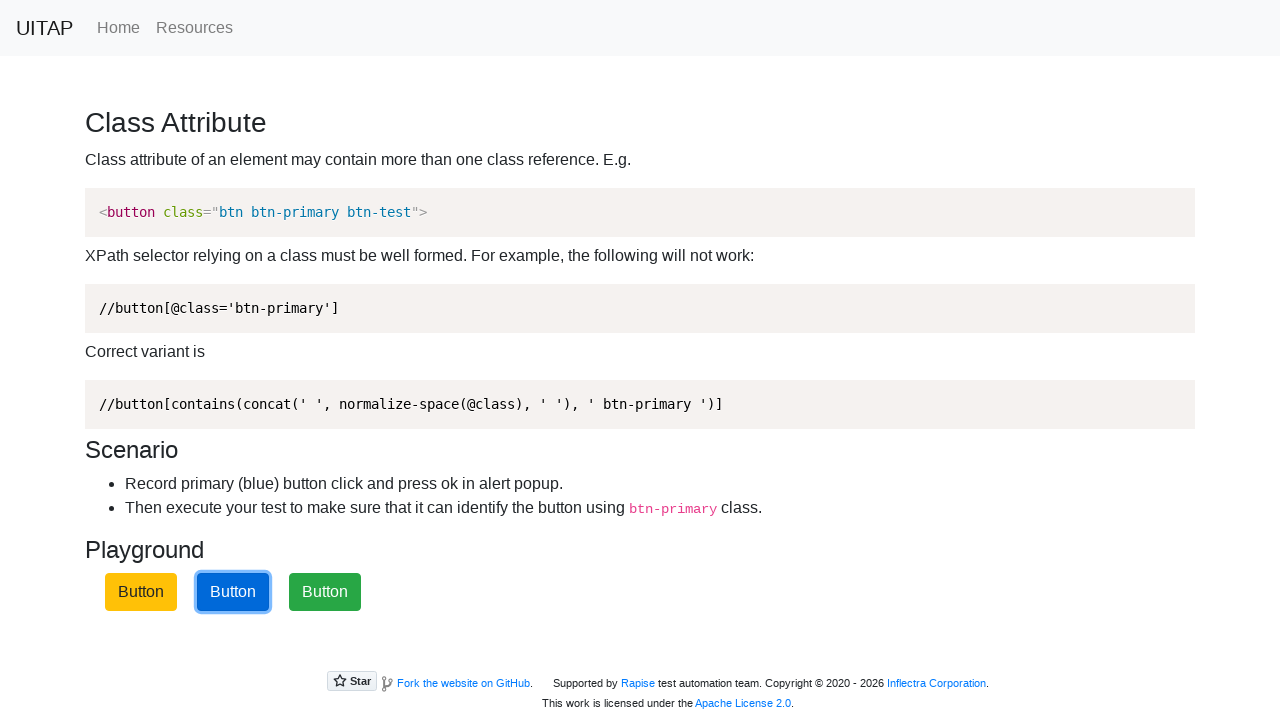

Waited 500ms for dialog to process (iteration 2)
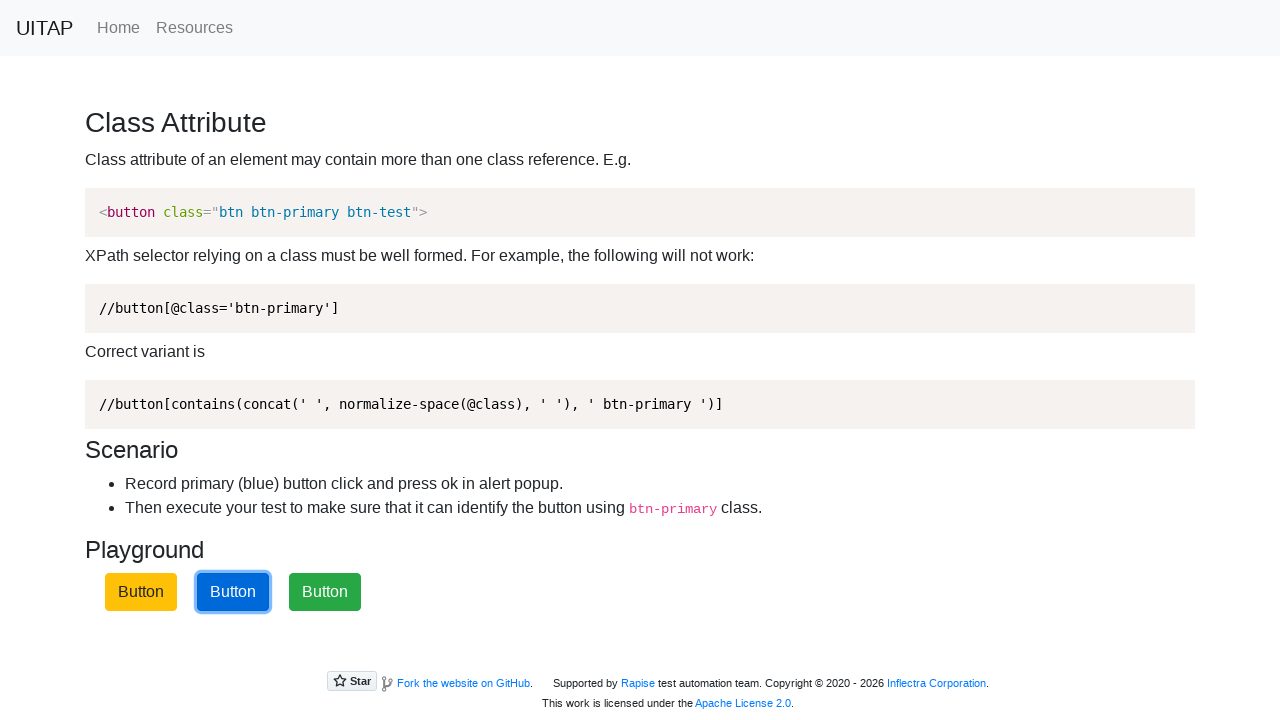

Clicked button with class 'btn-primary btn-test' (iteration 3) at (233, 592) on button.btn-primary.btn-test
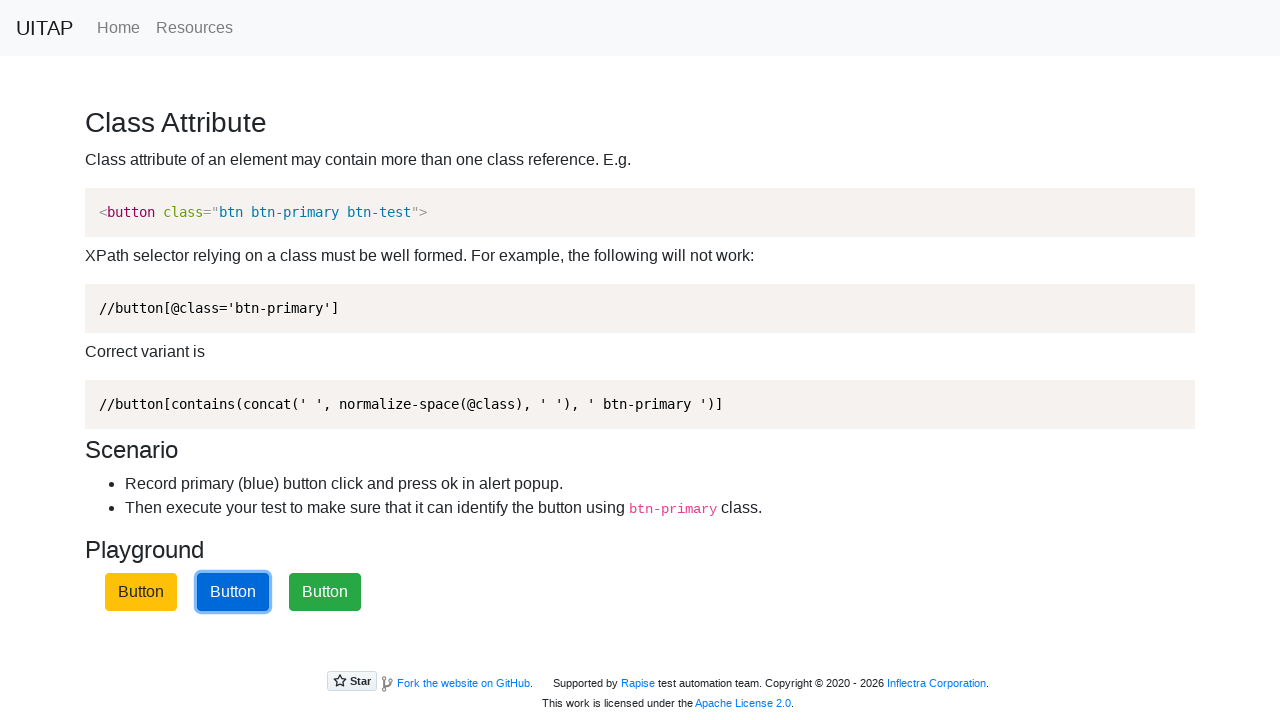

Set up dialog handler to accept alert (iteration 3)
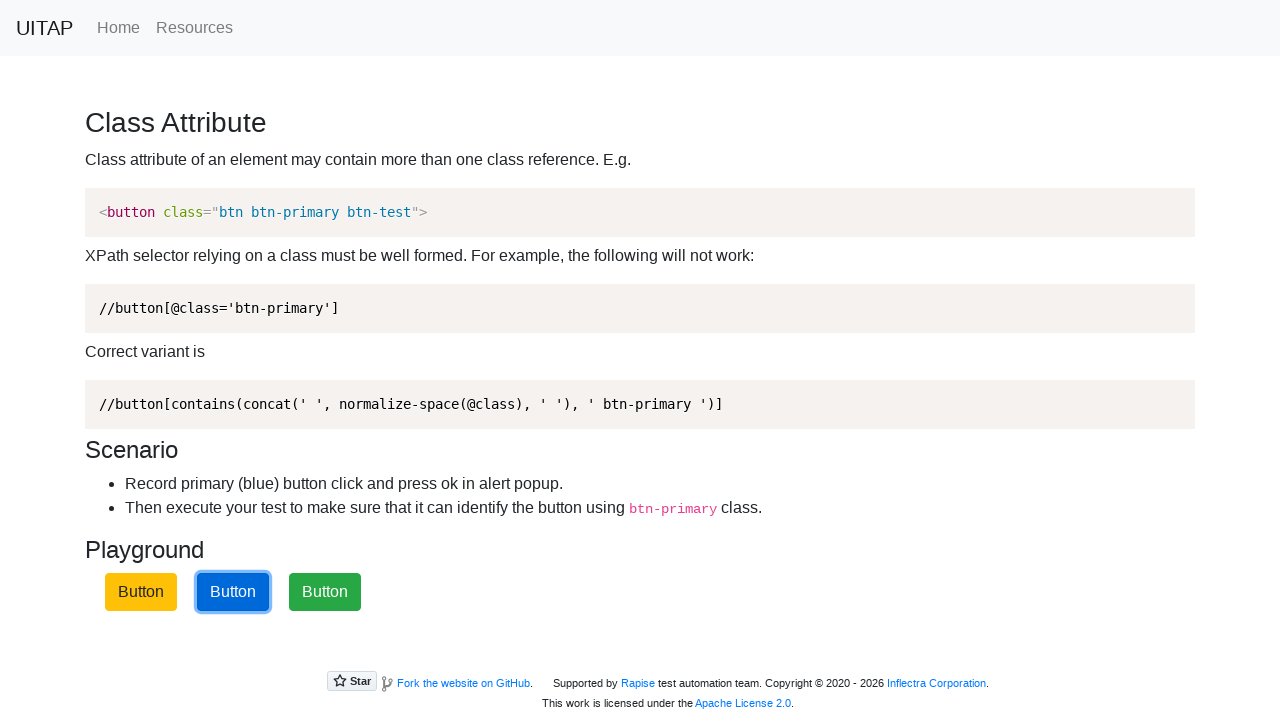

Waited 500ms for dialog to process (iteration 3)
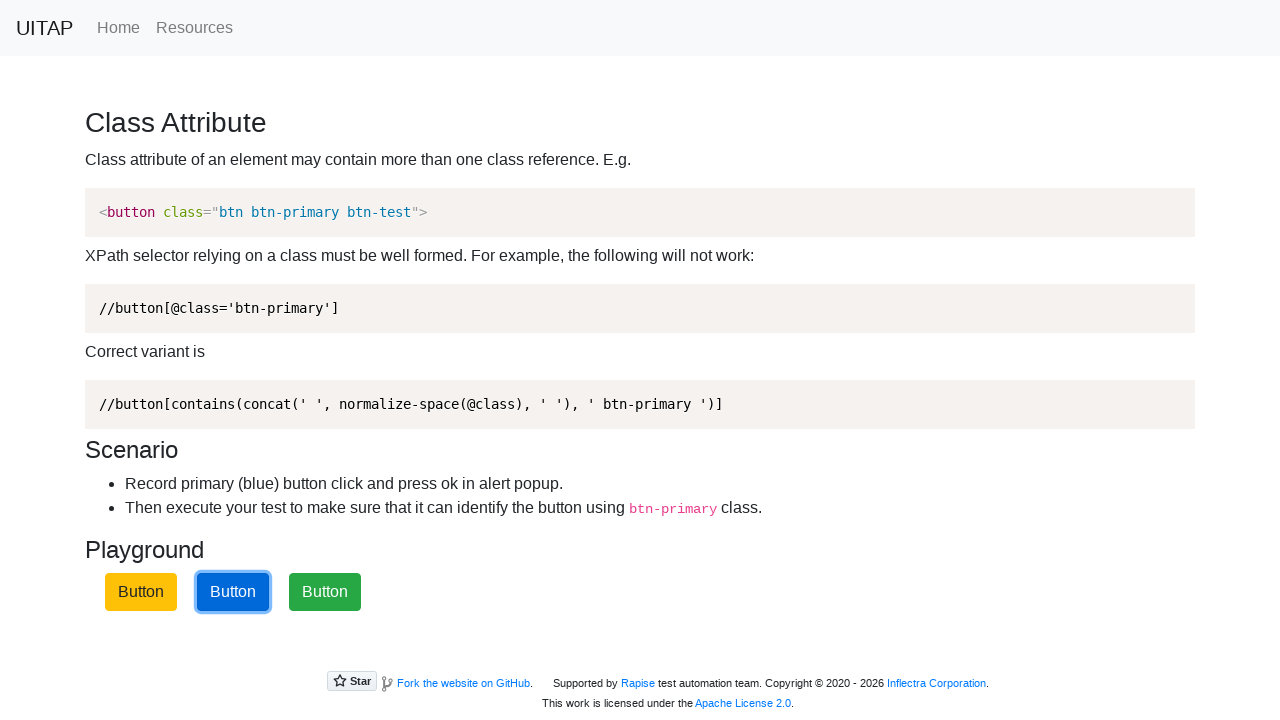

Set up dialog handler to accept alerts for remaining clicks
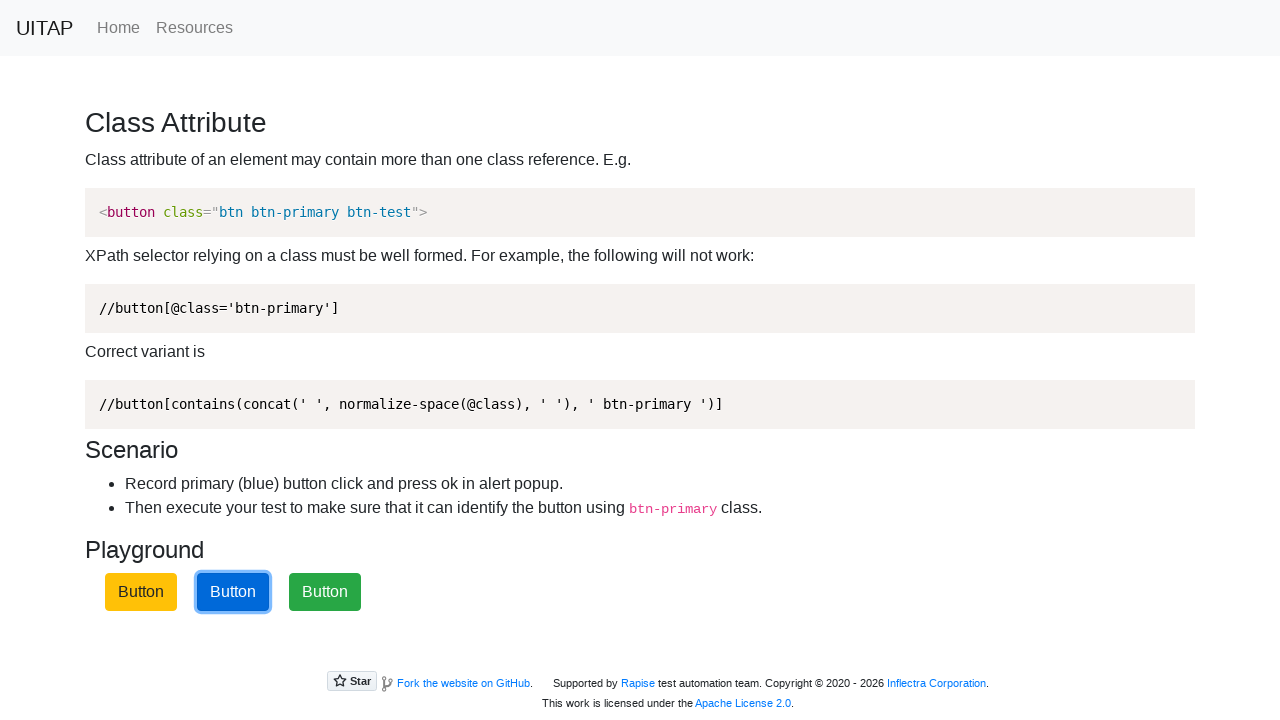

Clicked button with class 'btn-primary btn-test' (second set, iteration 1) at (233, 592) on button.btn-primary.btn-test
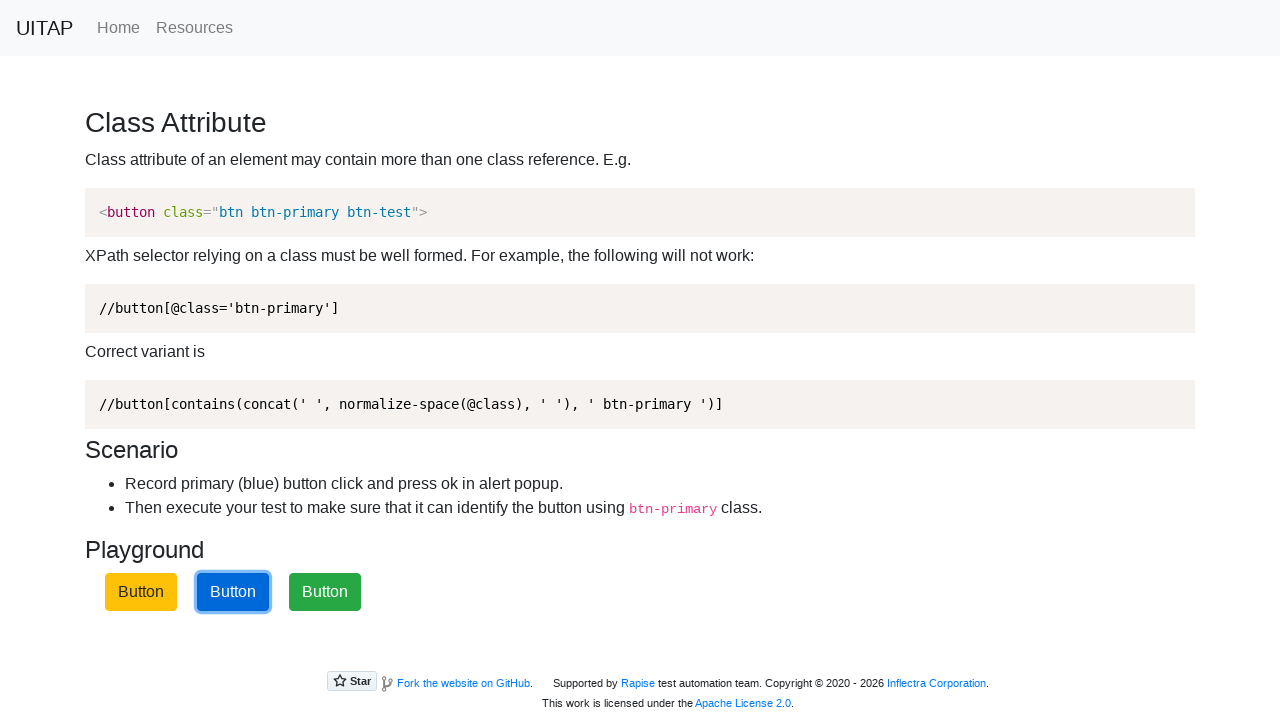

Waited 500ms after button click (second set, iteration 1)
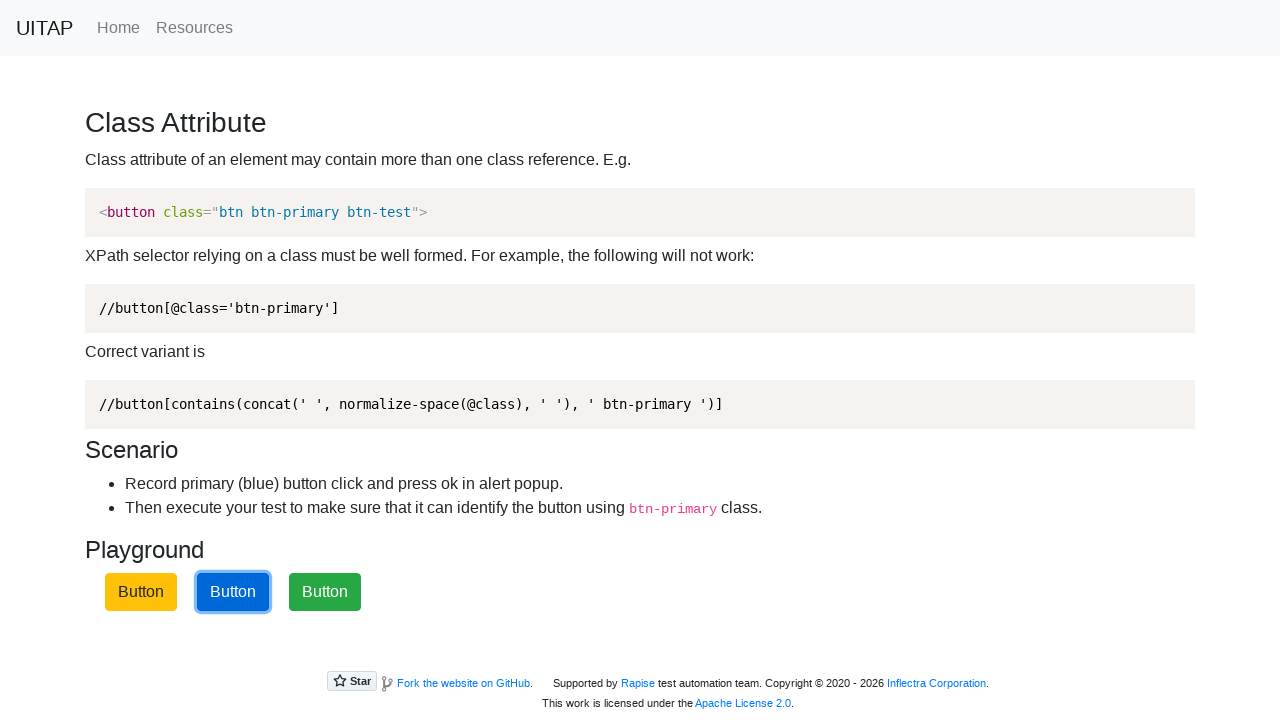

Clicked button with class 'btn-primary btn-test' (second set, iteration 2) at (233, 592) on button.btn-primary.btn-test
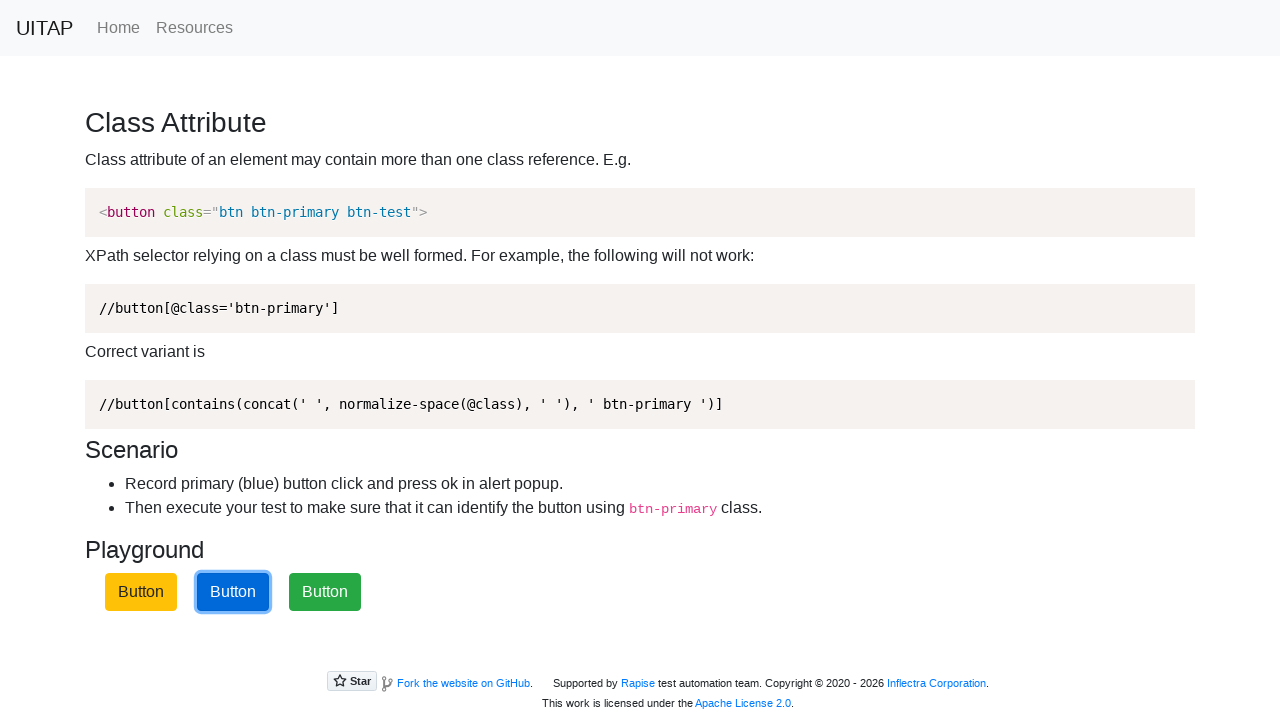

Waited 500ms after button click (second set, iteration 2)
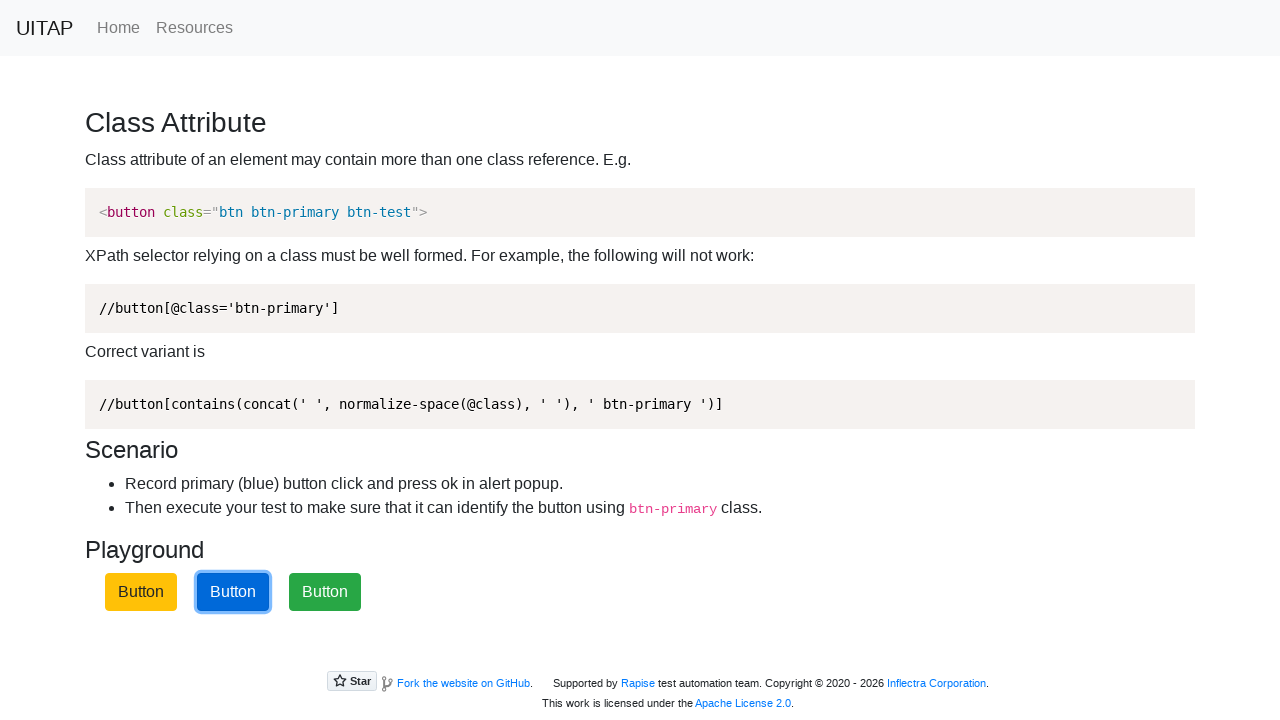

Clicked button with class 'btn-primary btn-test' (second set, iteration 3) at (233, 592) on button.btn-primary.btn-test
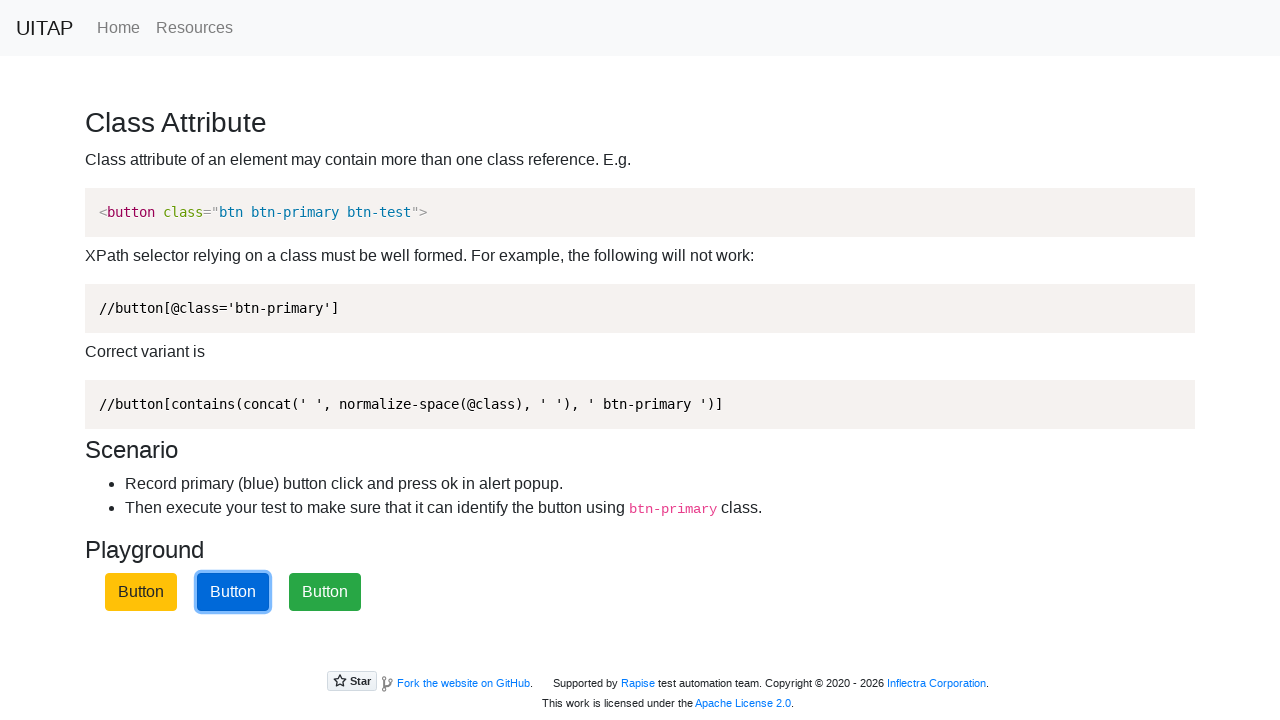

Waited 500ms after button click (second set, iteration 3)
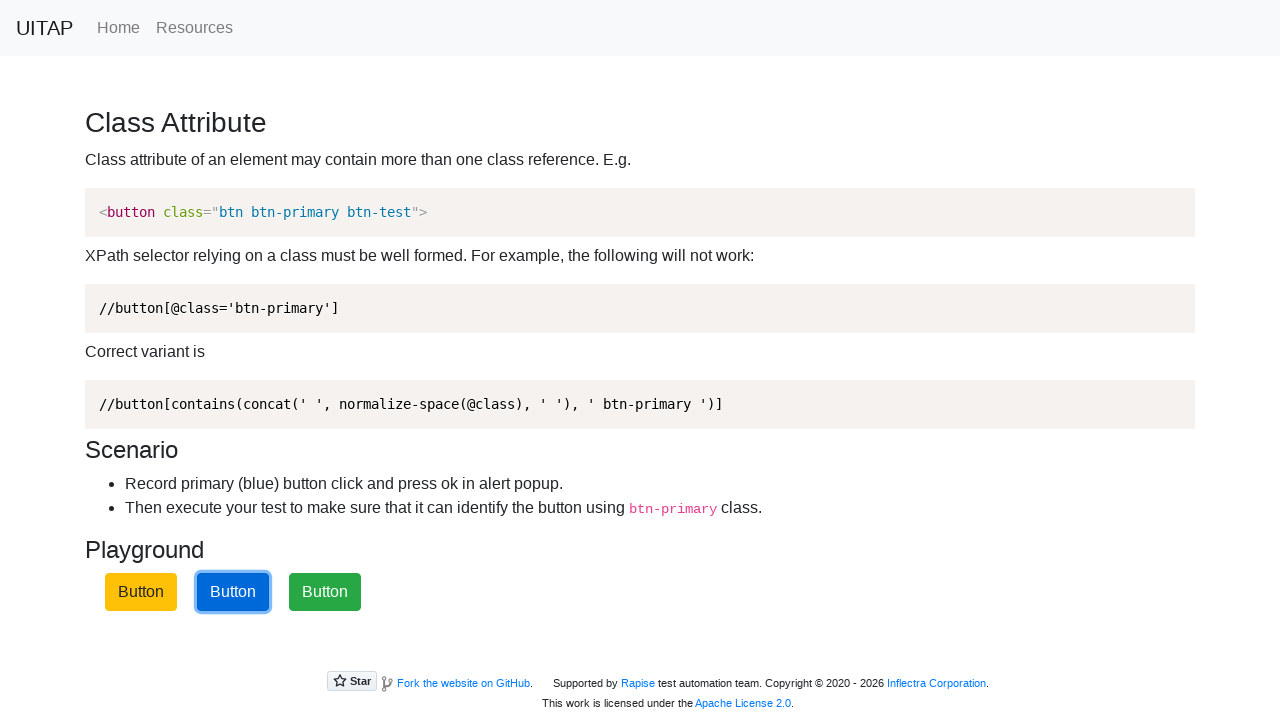

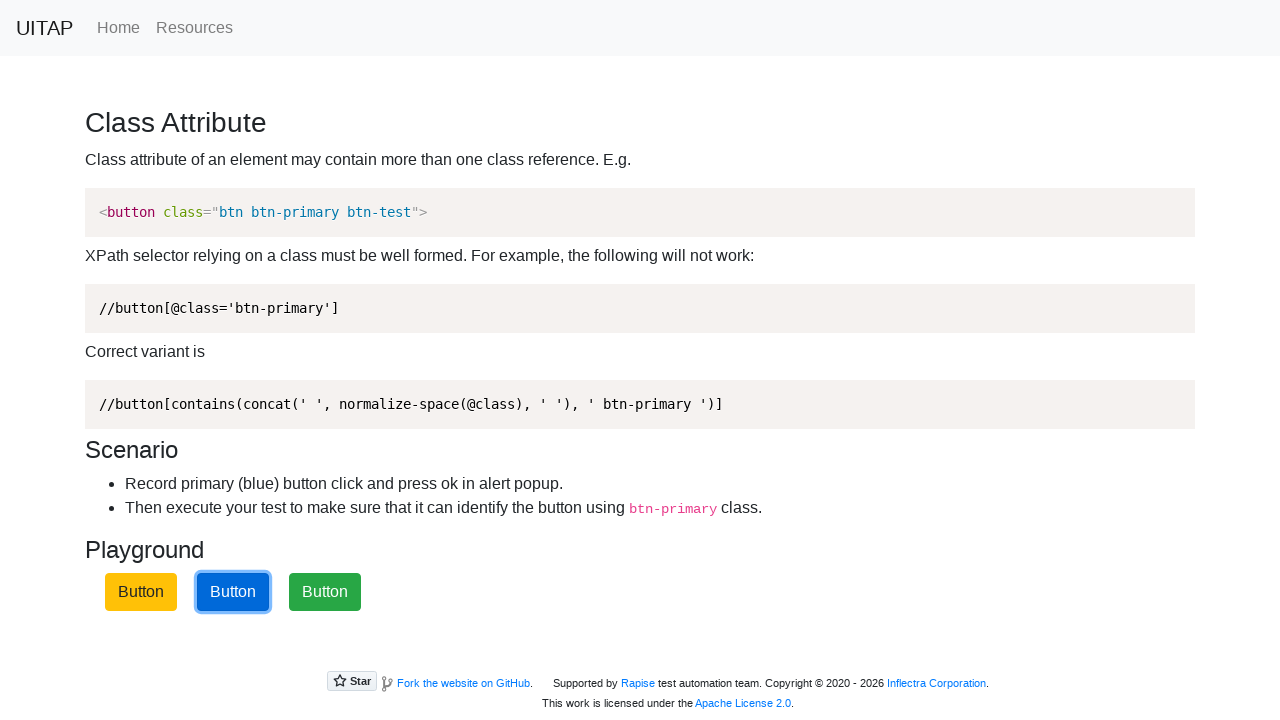